Tests navigation and form interaction on BrowserCat website by clicking the Contact link, filling out the contact form with name, email and message, submitting it, then navigating to the Blog page.

Starting URL: https://www.browsercat.com/

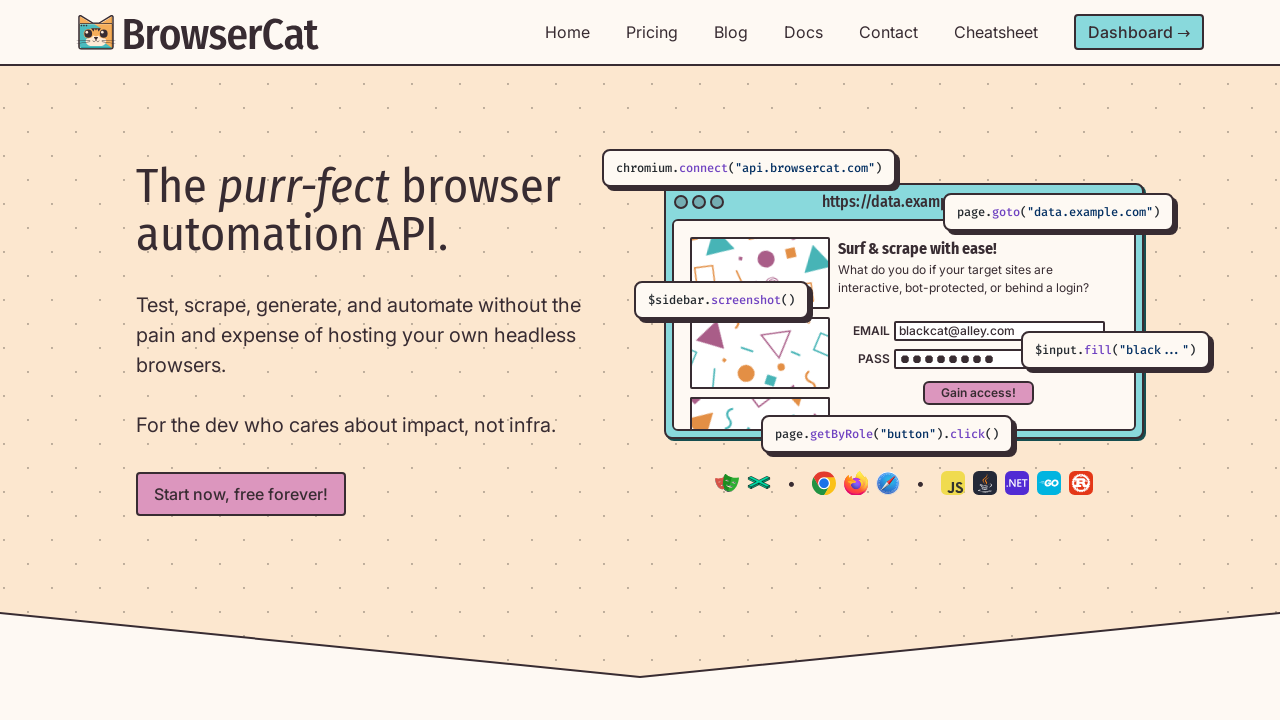

Navigated to BrowserCat website
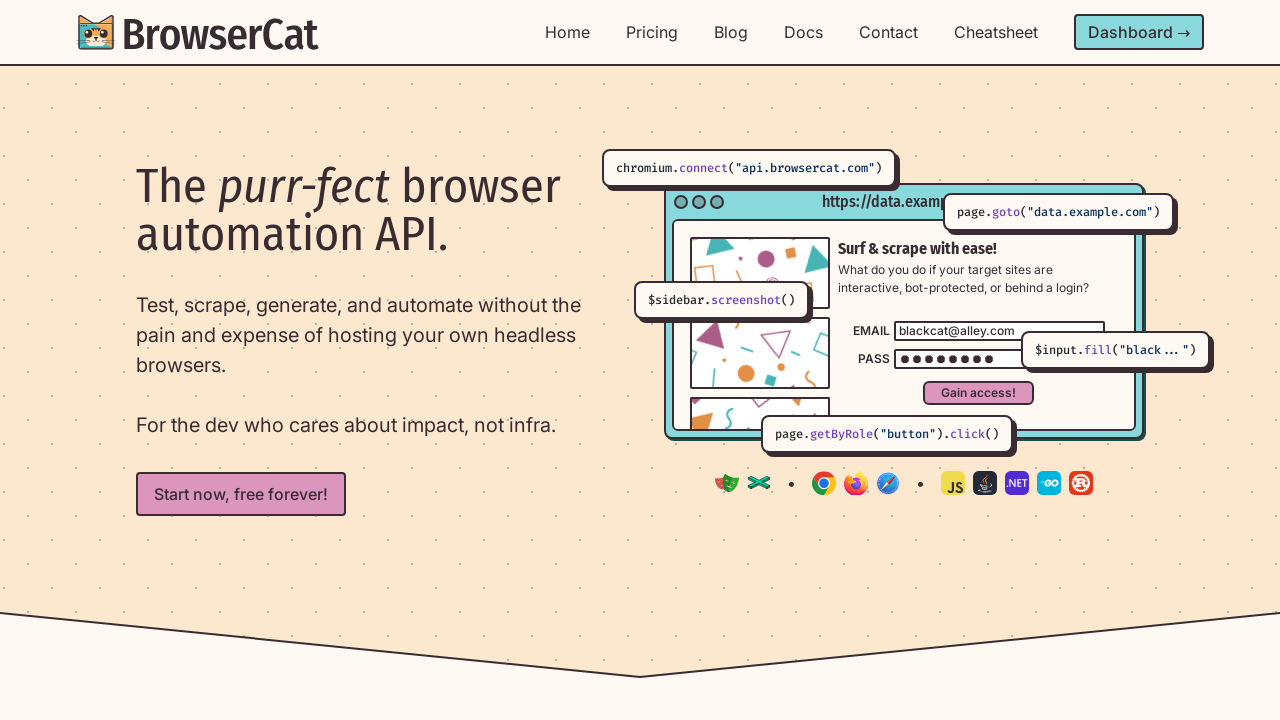

Clicked Contact link at (888, 32) on text=Contact
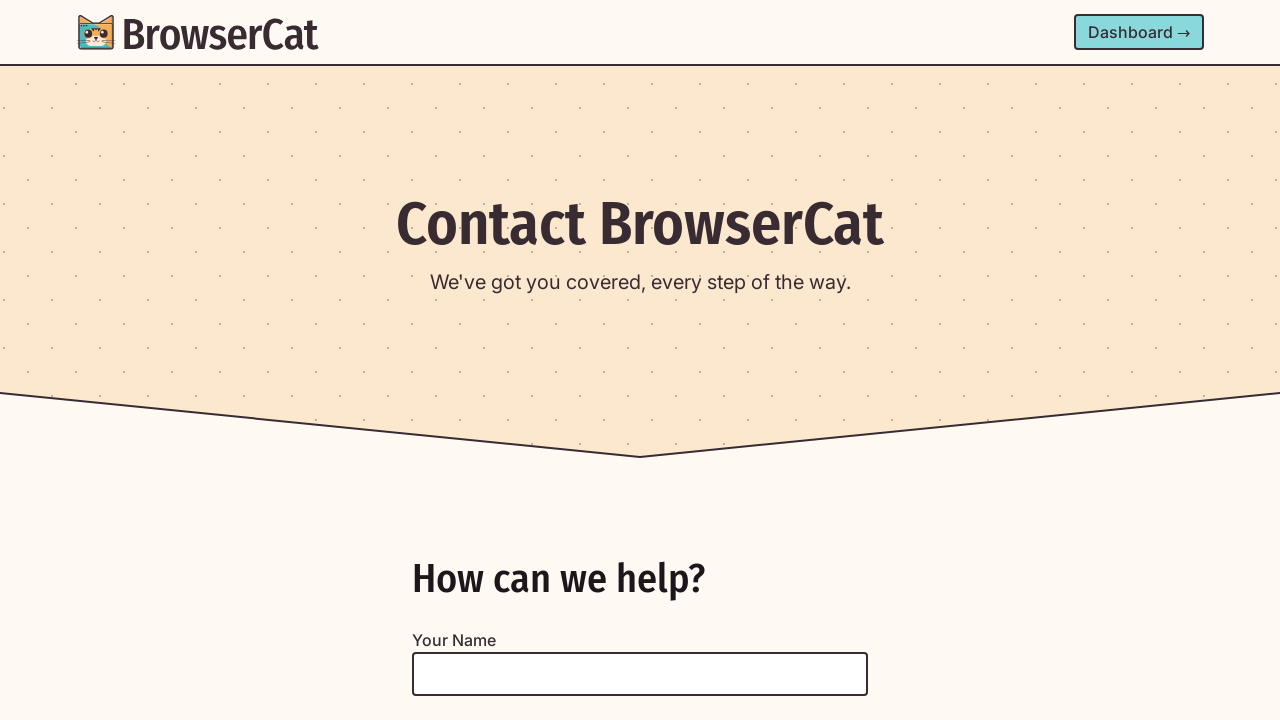

Contact page loaded
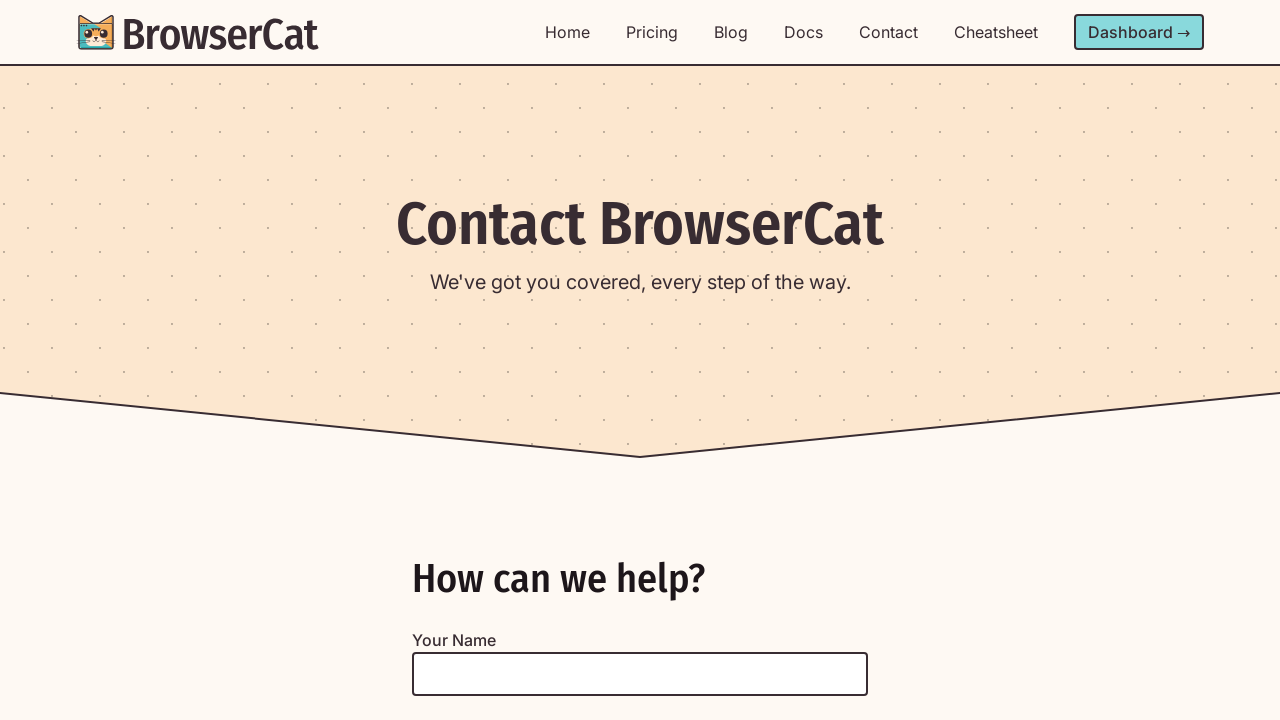

Filled Name field with 'BrowserCat' on internal:label="Name"i
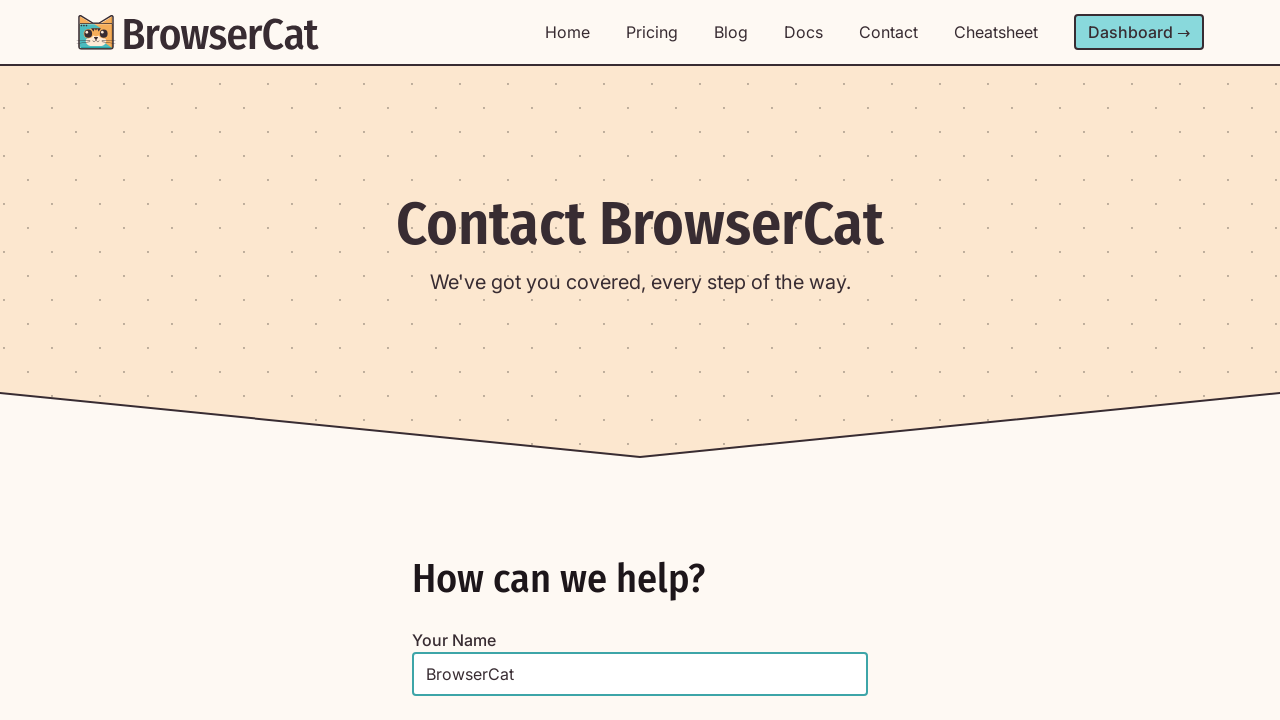

Filled Email field with 'support@browsercat.com' on internal:label="Email"i
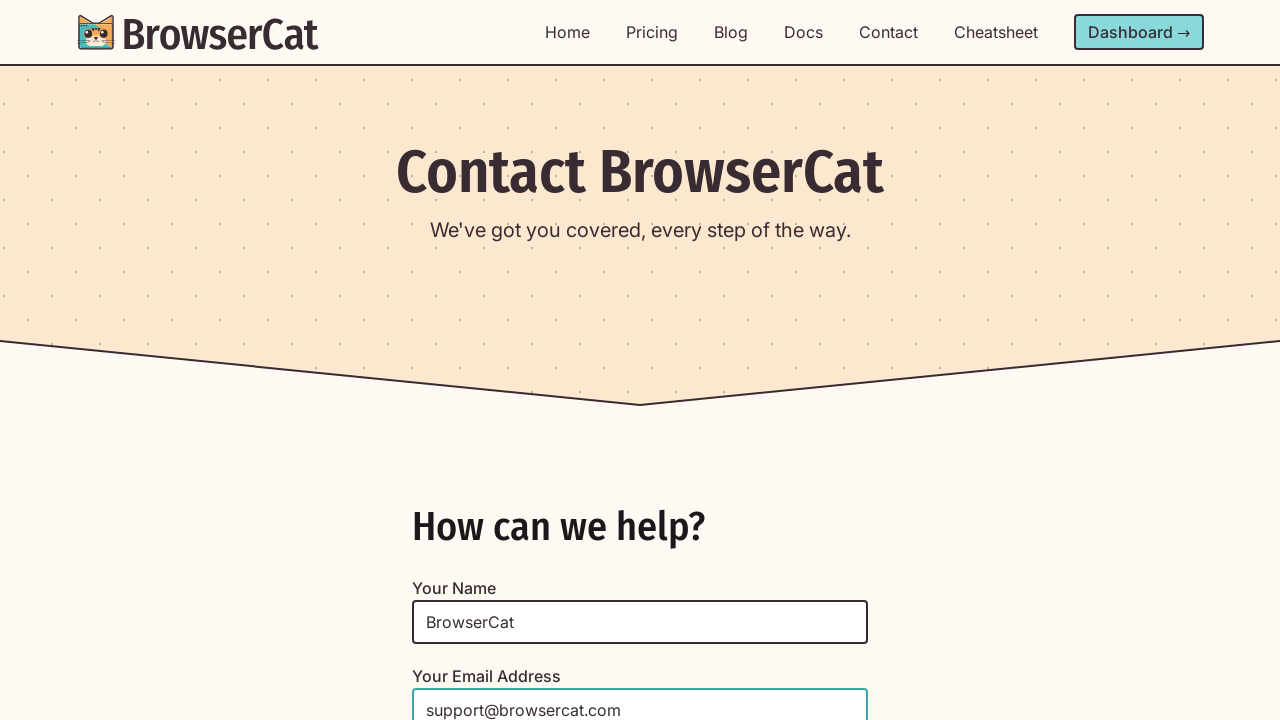

Filled Message field with test message on internal:label="Message"i
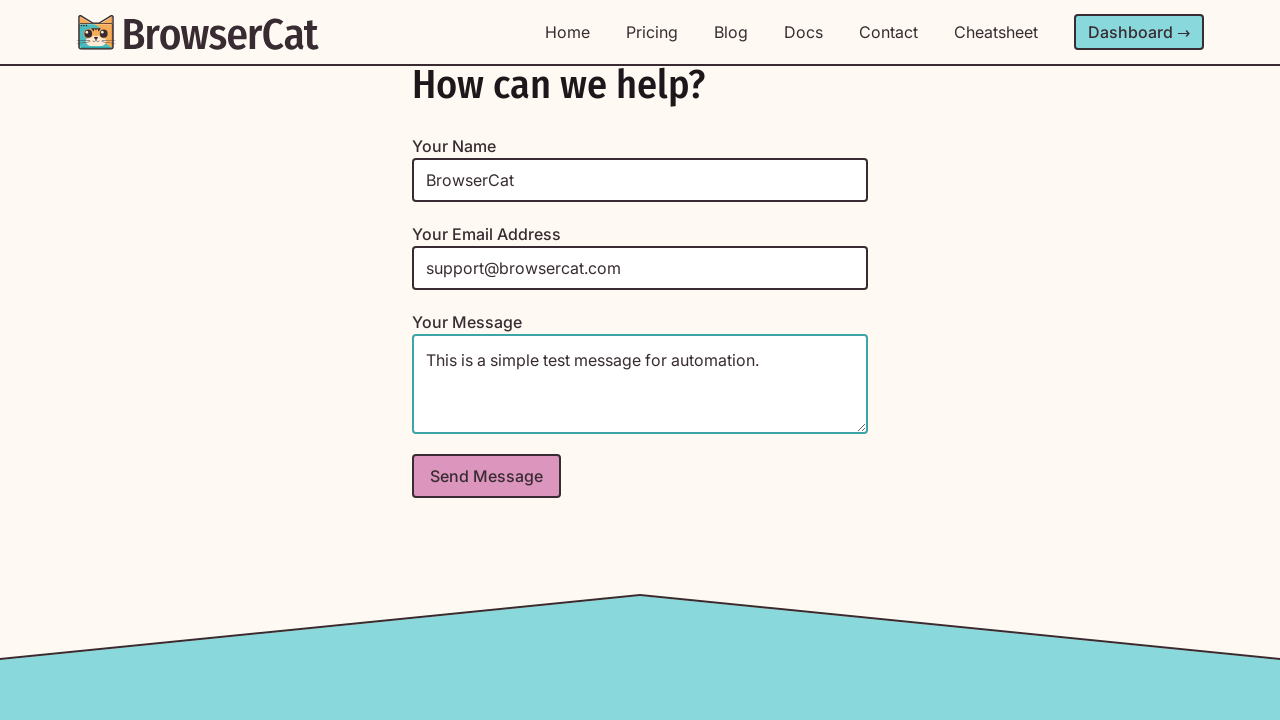

Clicked Send button at (486, 476) on button >> internal:has-text="Send"i
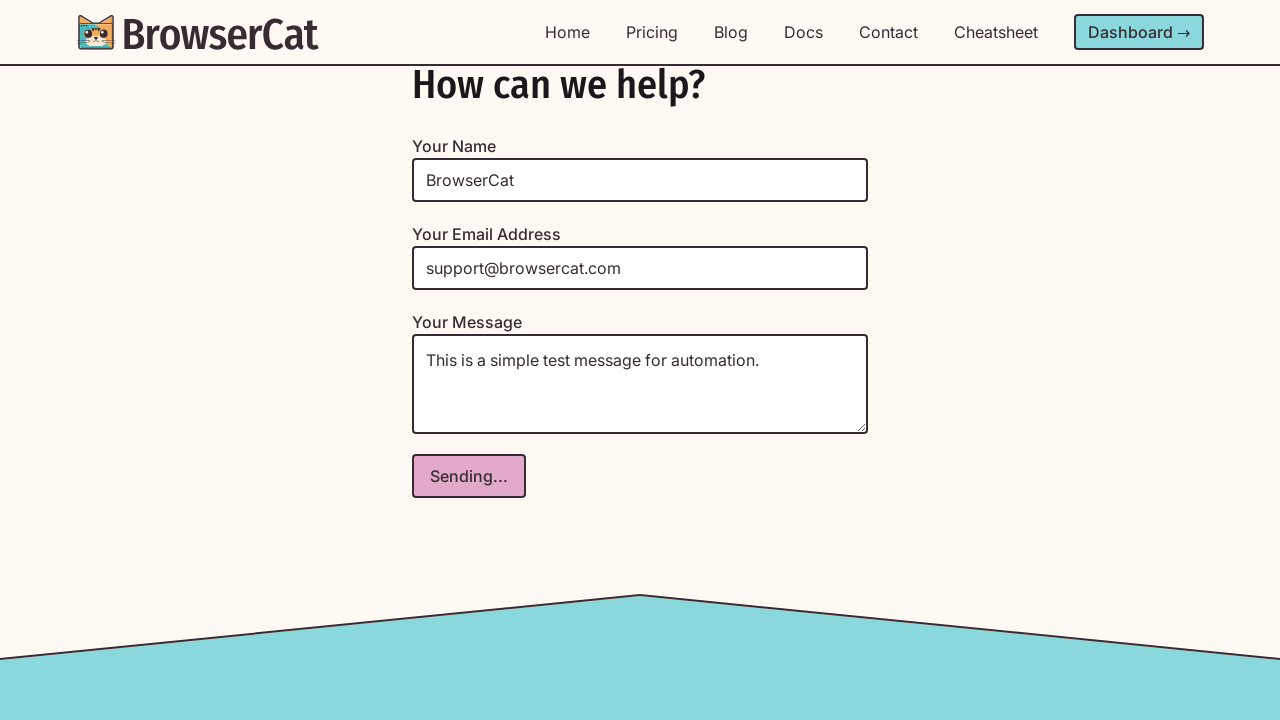

Contact form submission confirmed with 'Sent' message
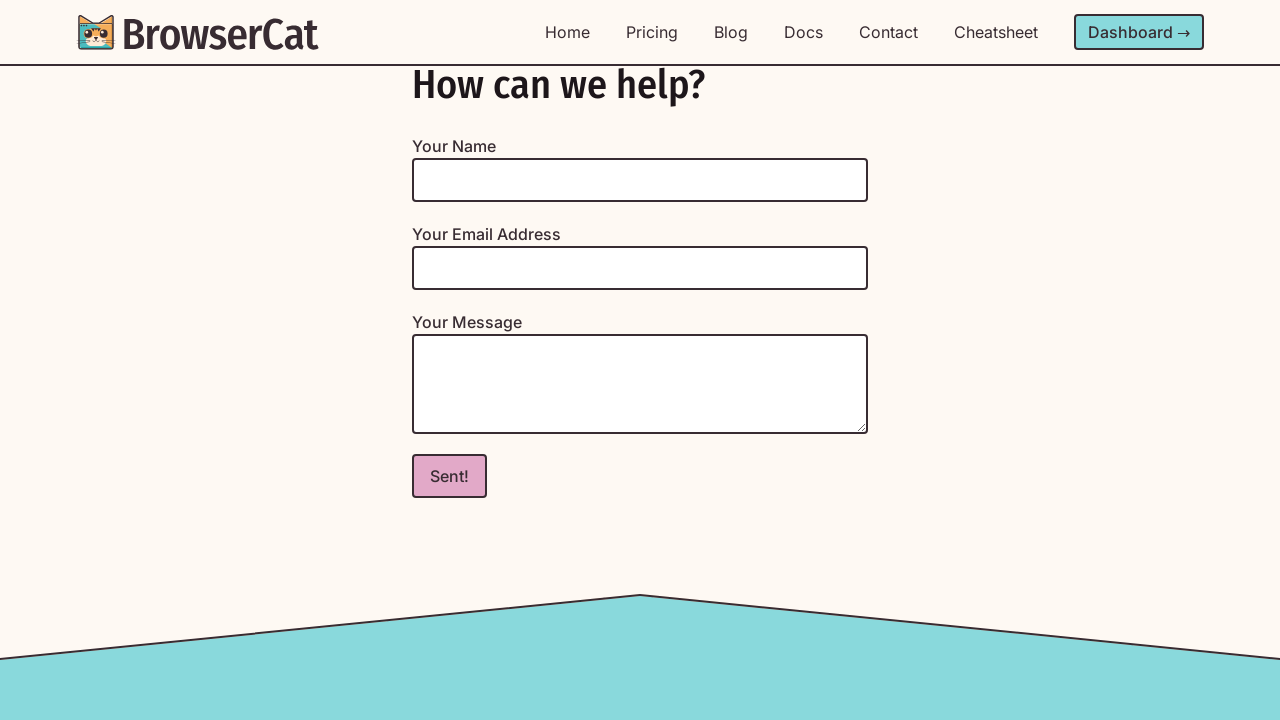

Clicked Blog link in header at (731, 32) on header a >> internal:has-text="Blog"i
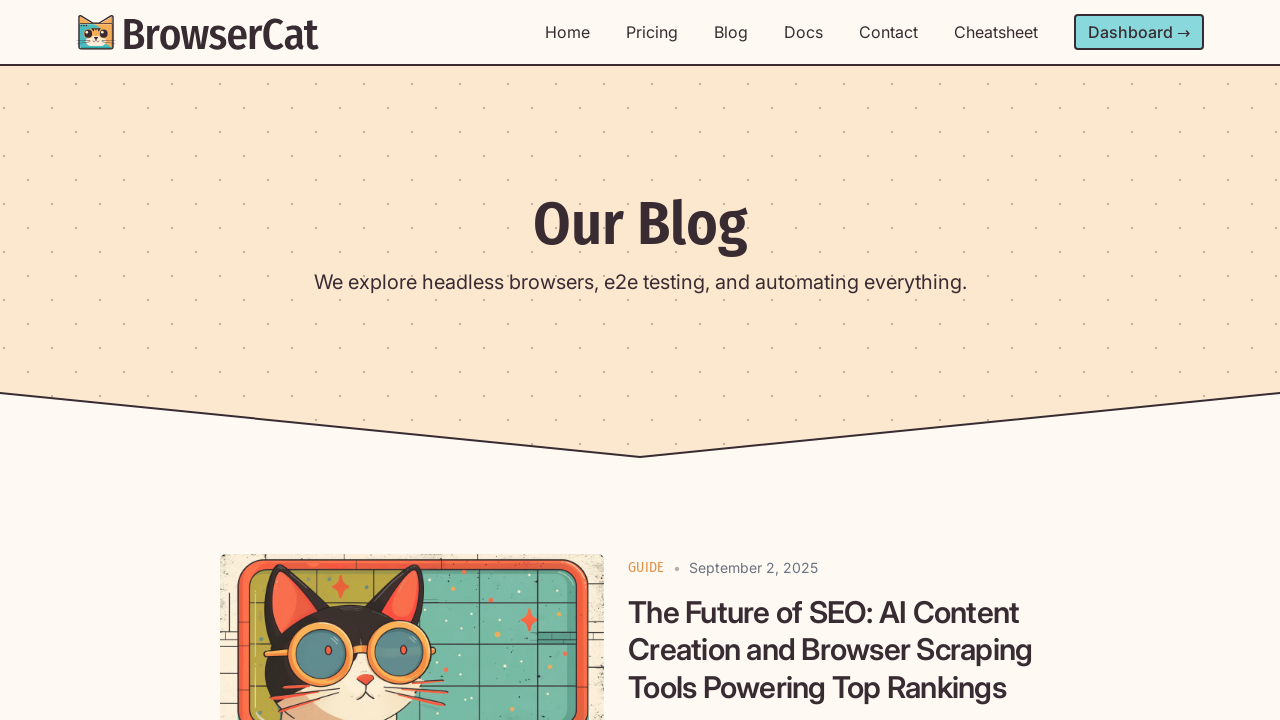

Blog page loaded
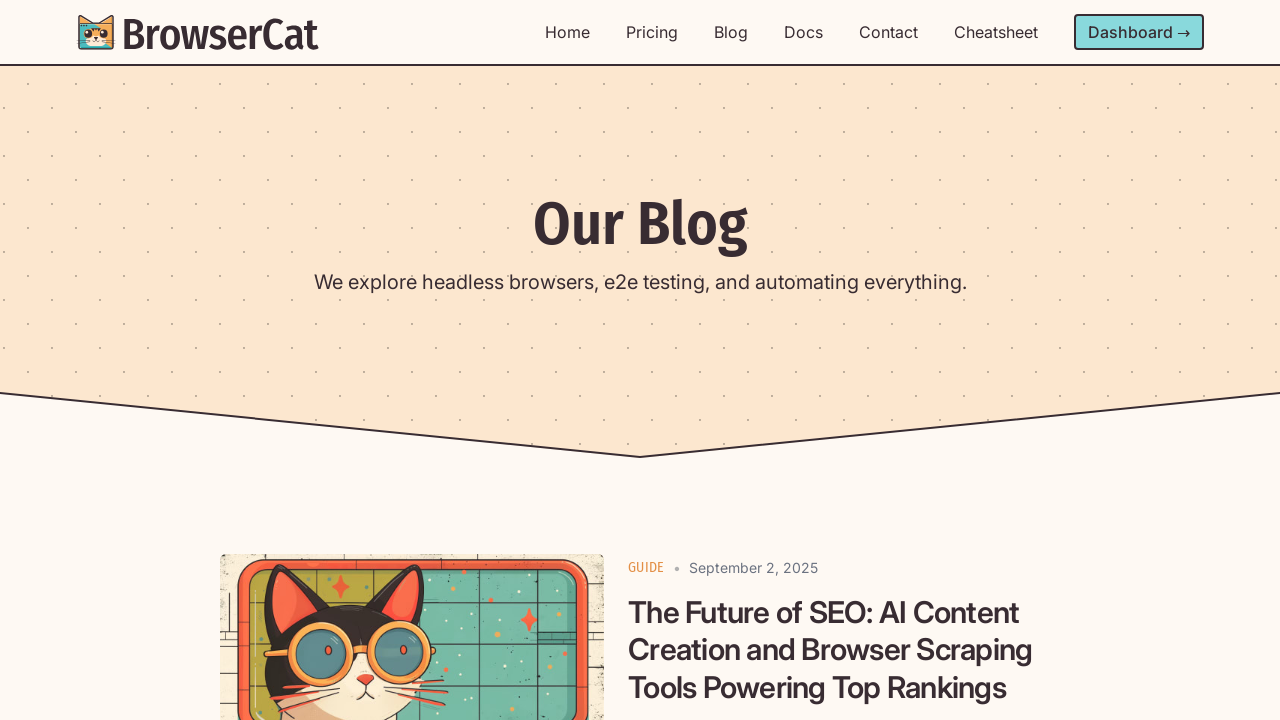

Blog header with h1 element verified
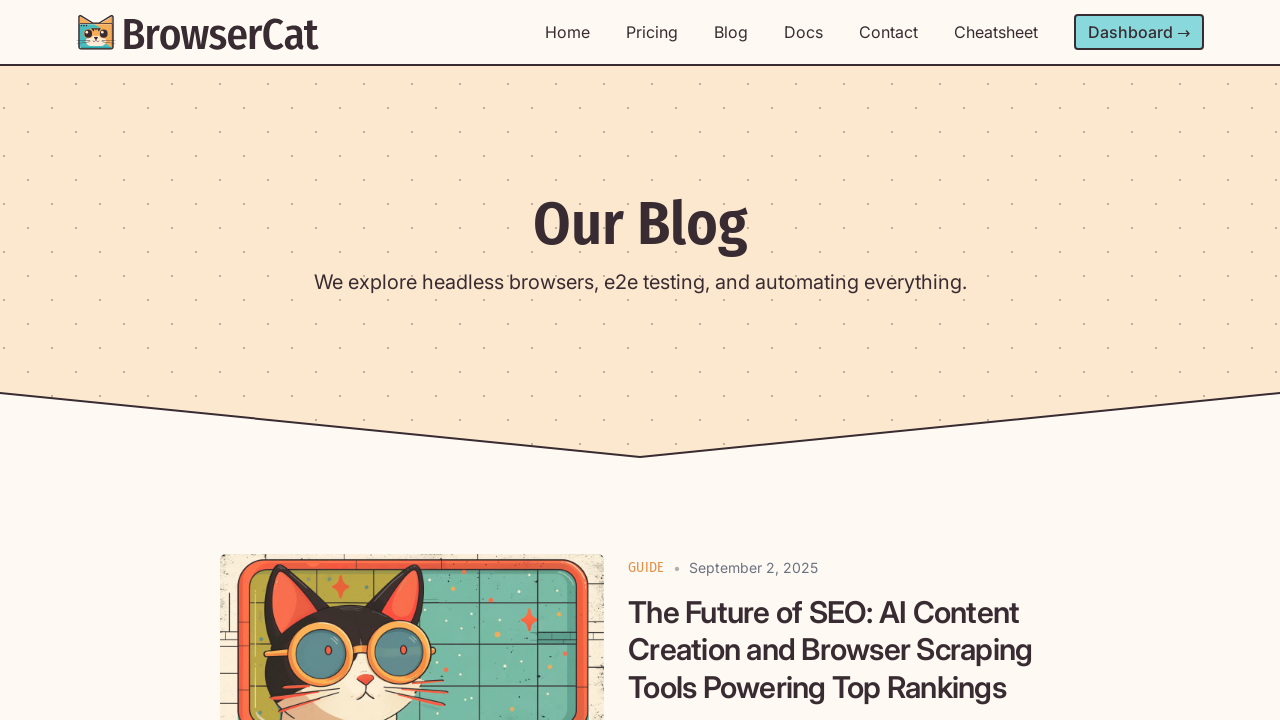

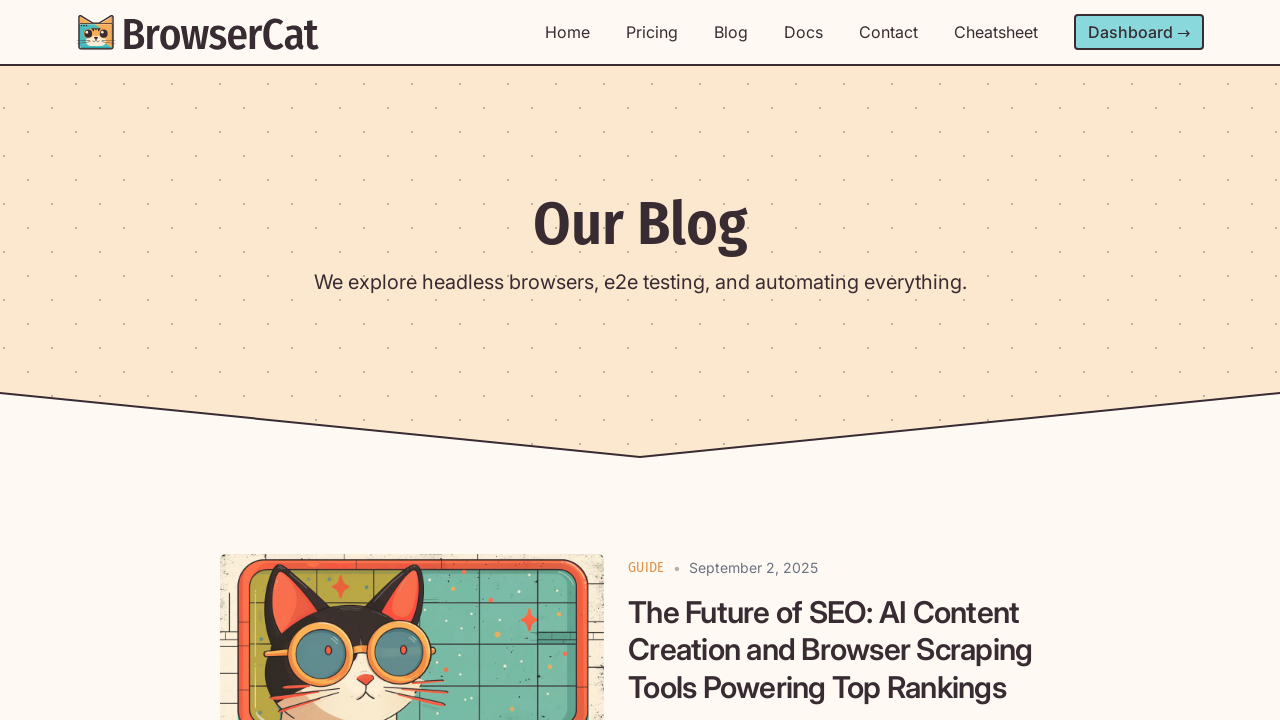